Navigates to the page and verifies page source contains HTML tag - minimal browser automation

Starting URL: https://selectorshub.com/xpath-practice-page/

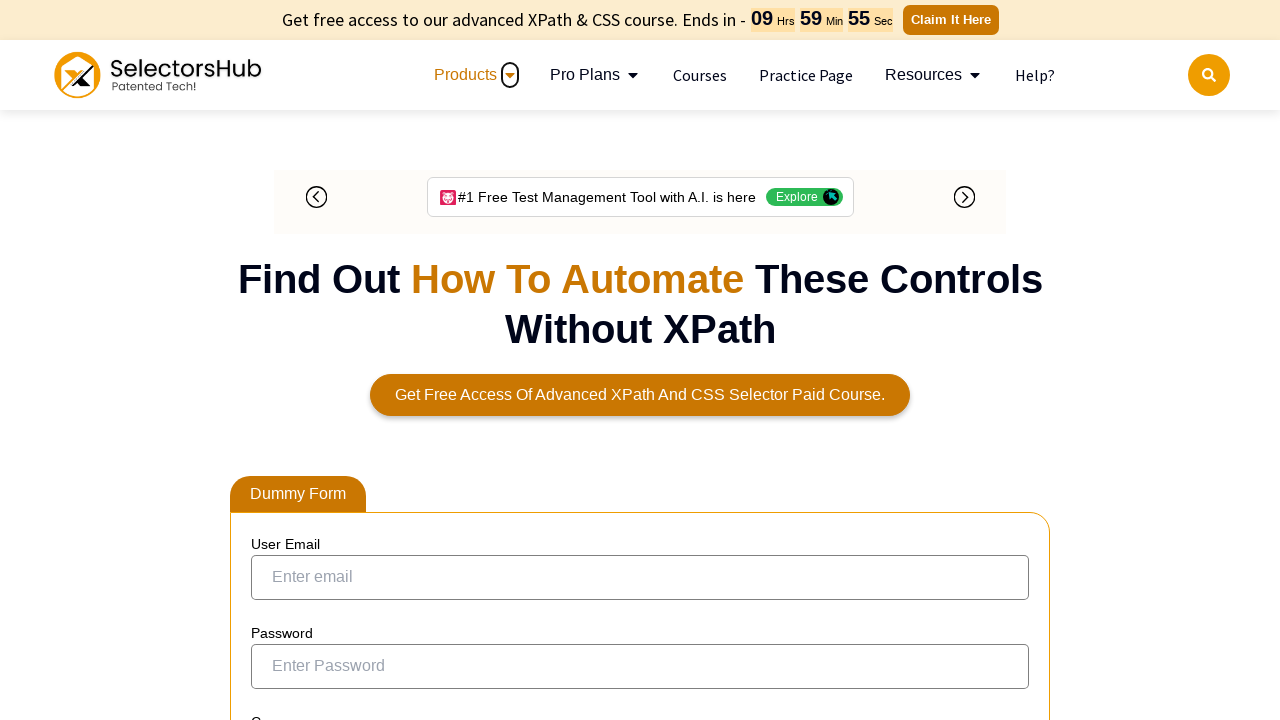

Page loaded - DOM content ready
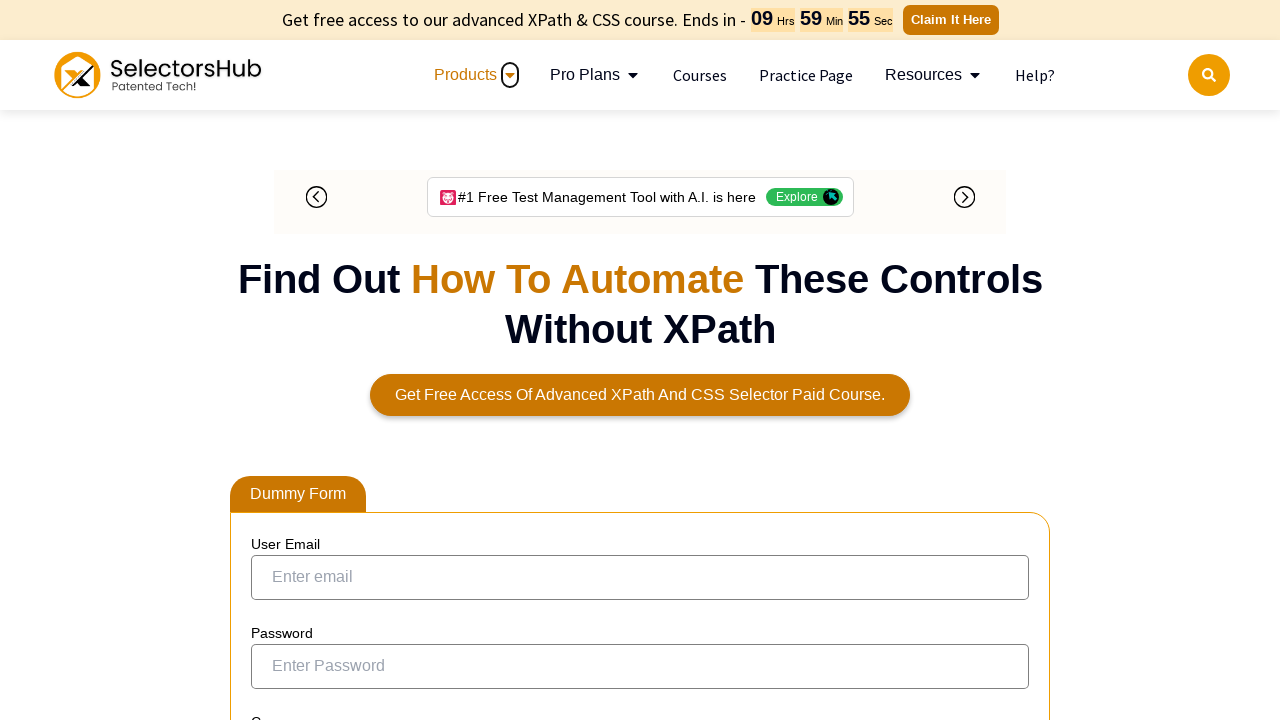

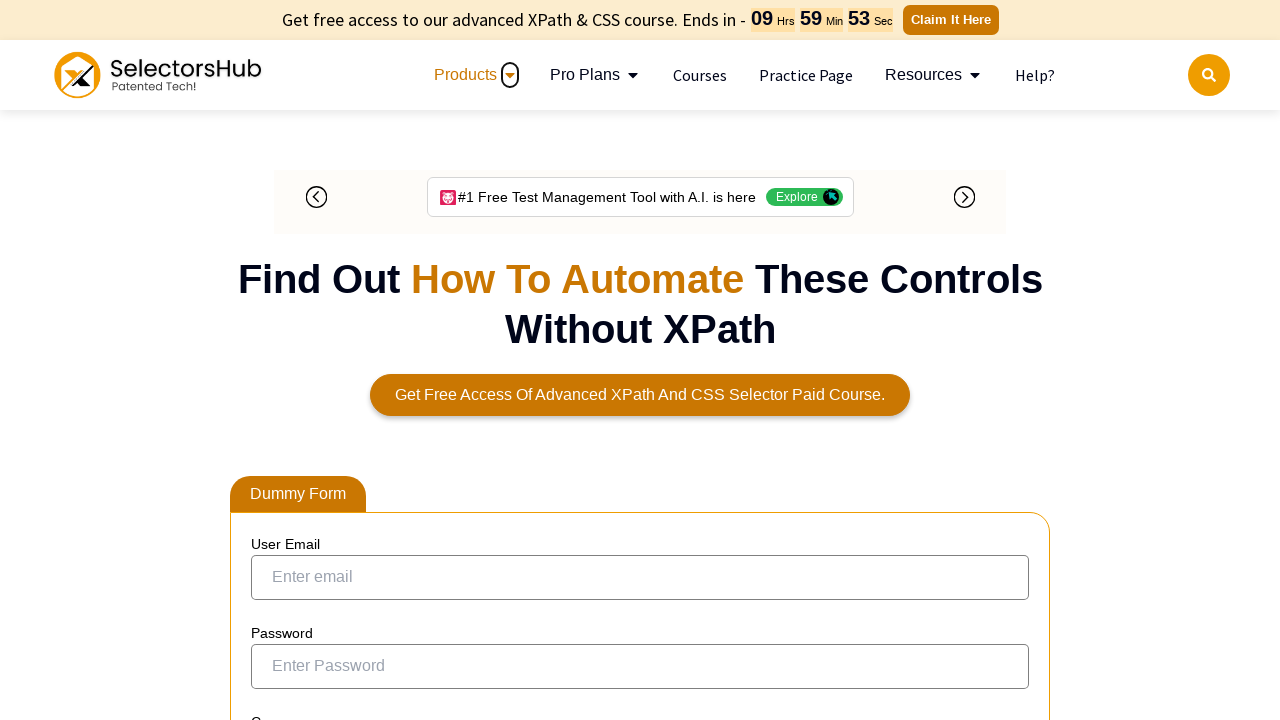